Tests modal dialog functionality by clicking a button to open a modal, then clicking a close button to dismiss it using JavaScript execution

Starting URL: https://formy-project.herokuapp.com/modal

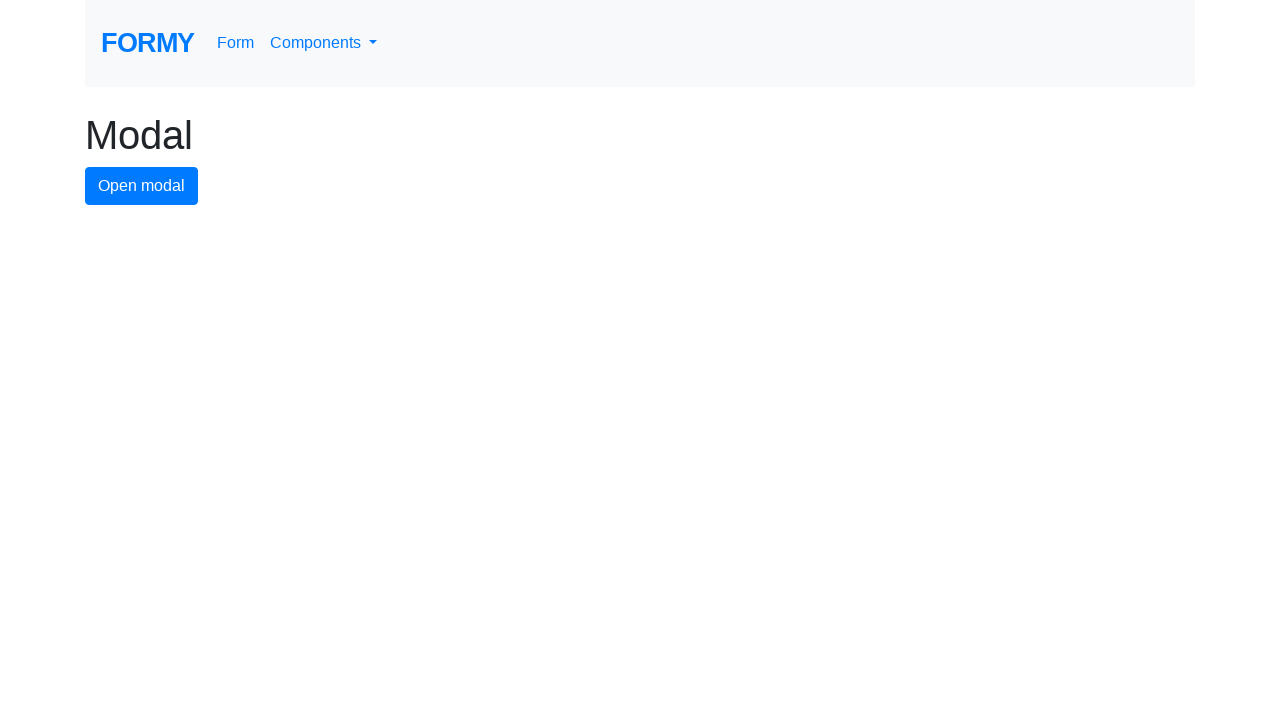

Clicked modal button to open the modal dialog at (142, 186) on #modal-button
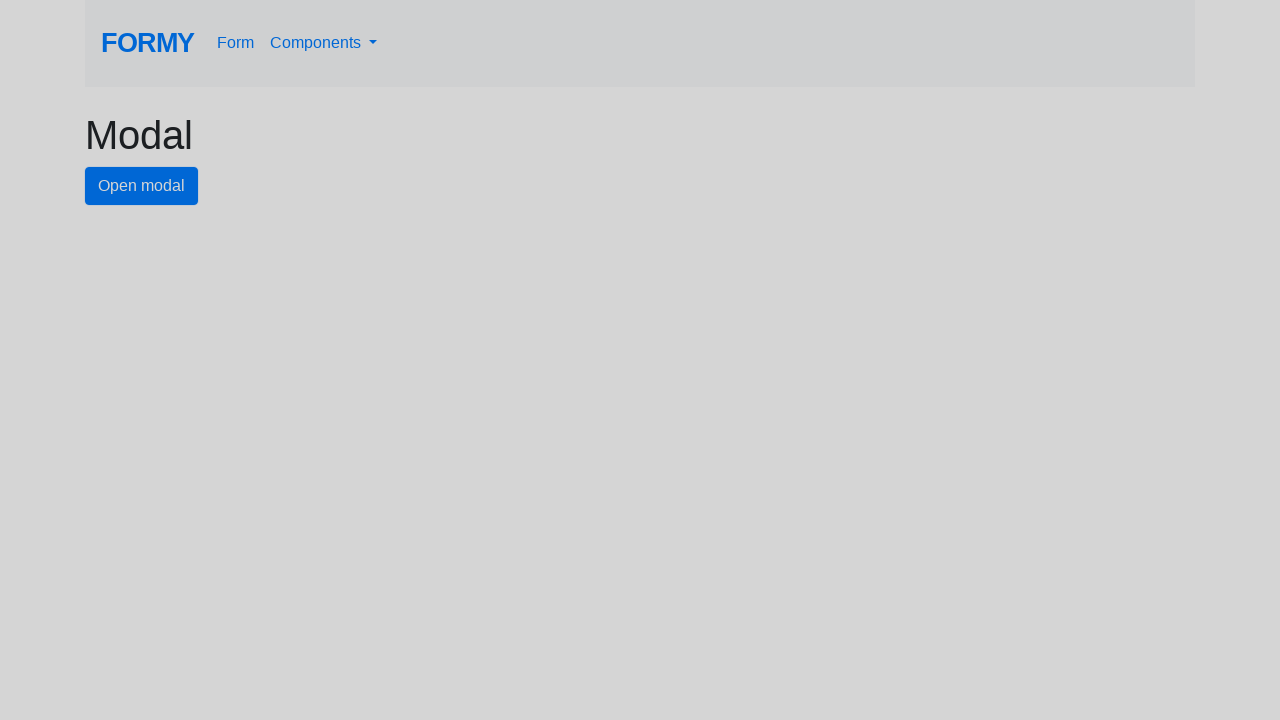

Modal dialog appeared and close button is visible
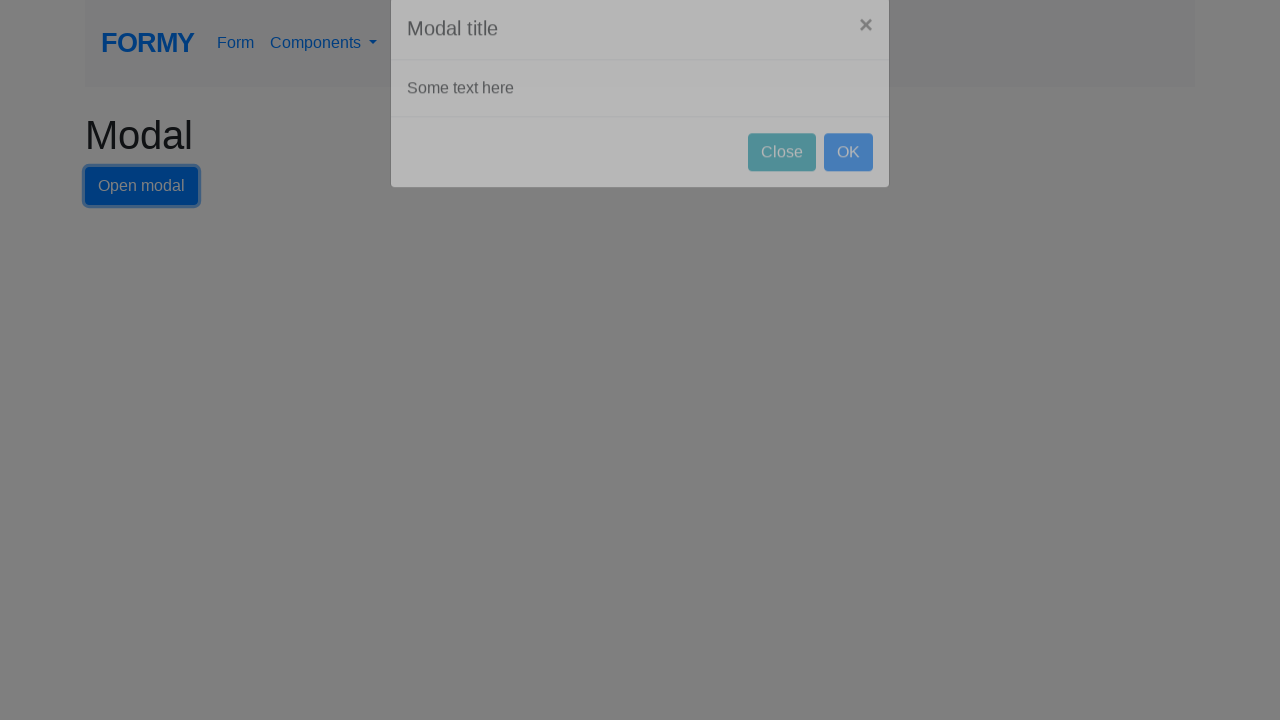

Clicked close button to dismiss the modal dialog at (782, 184) on #close-button
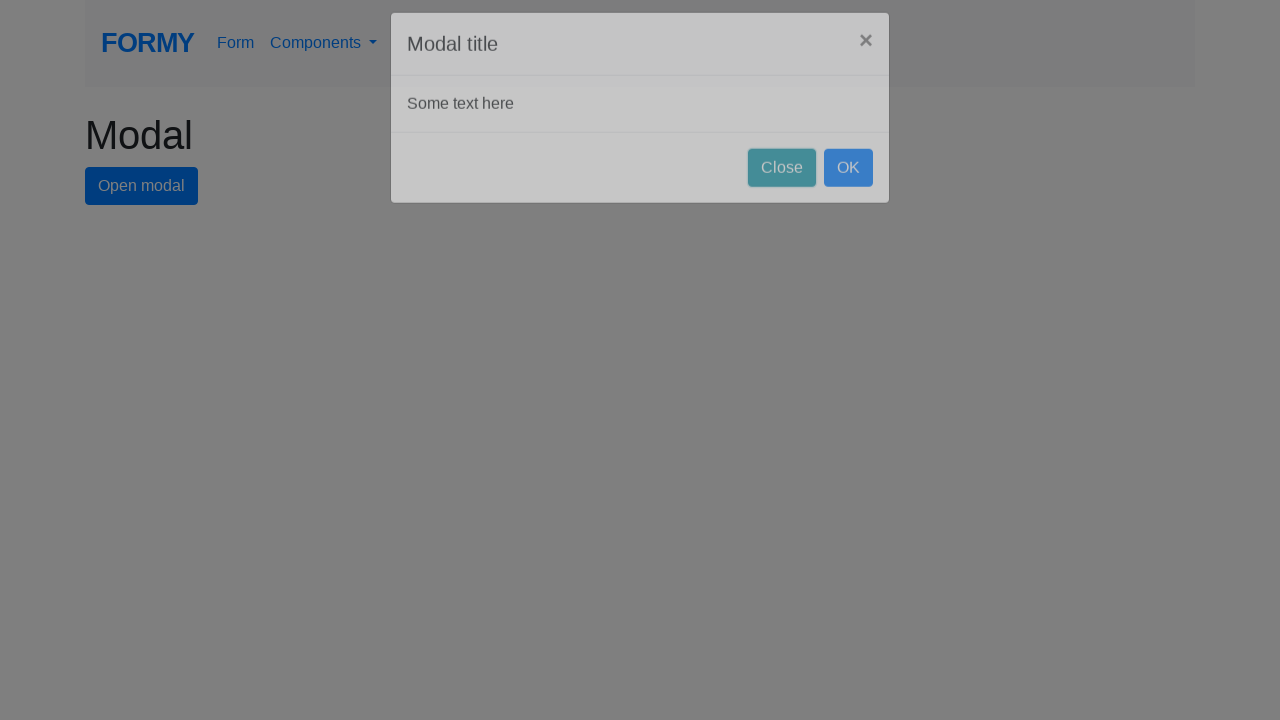

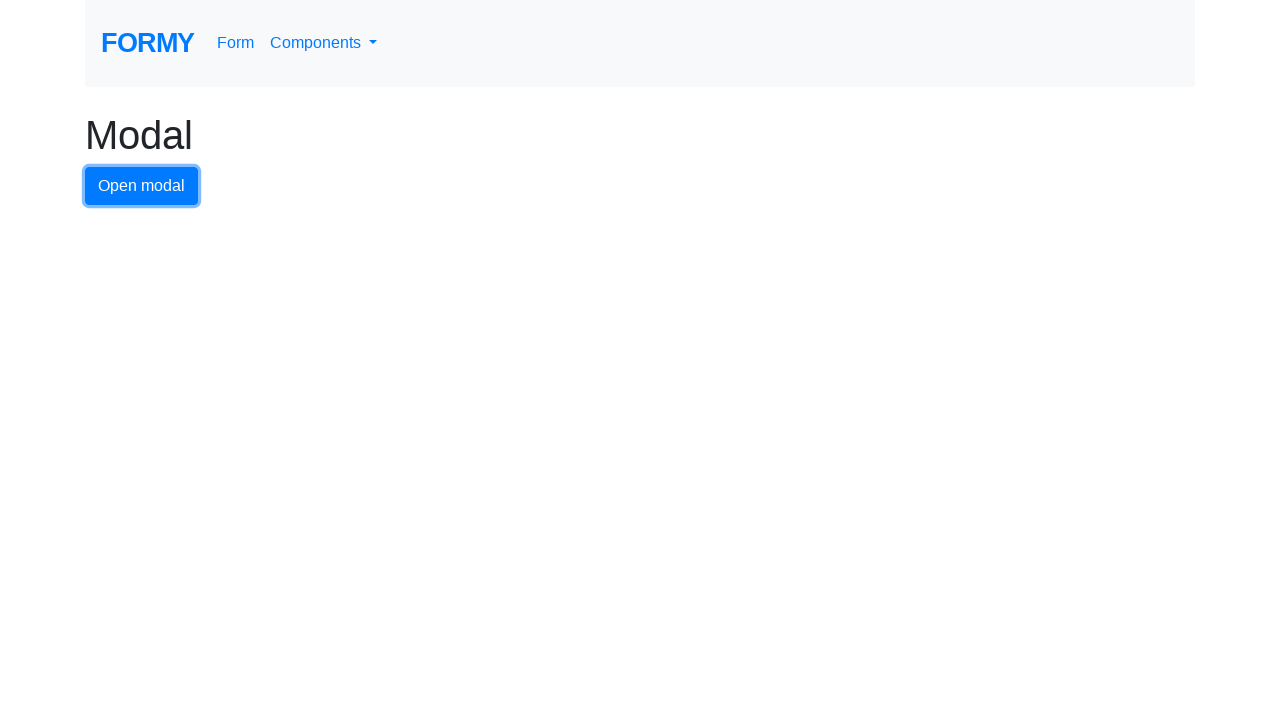